Tests drag and drop functionality by clicking and holding a draggable element and releasing it on a droppable target on the jQuery UI demo page

Starting URL: https://jqueryui.com/droppable/

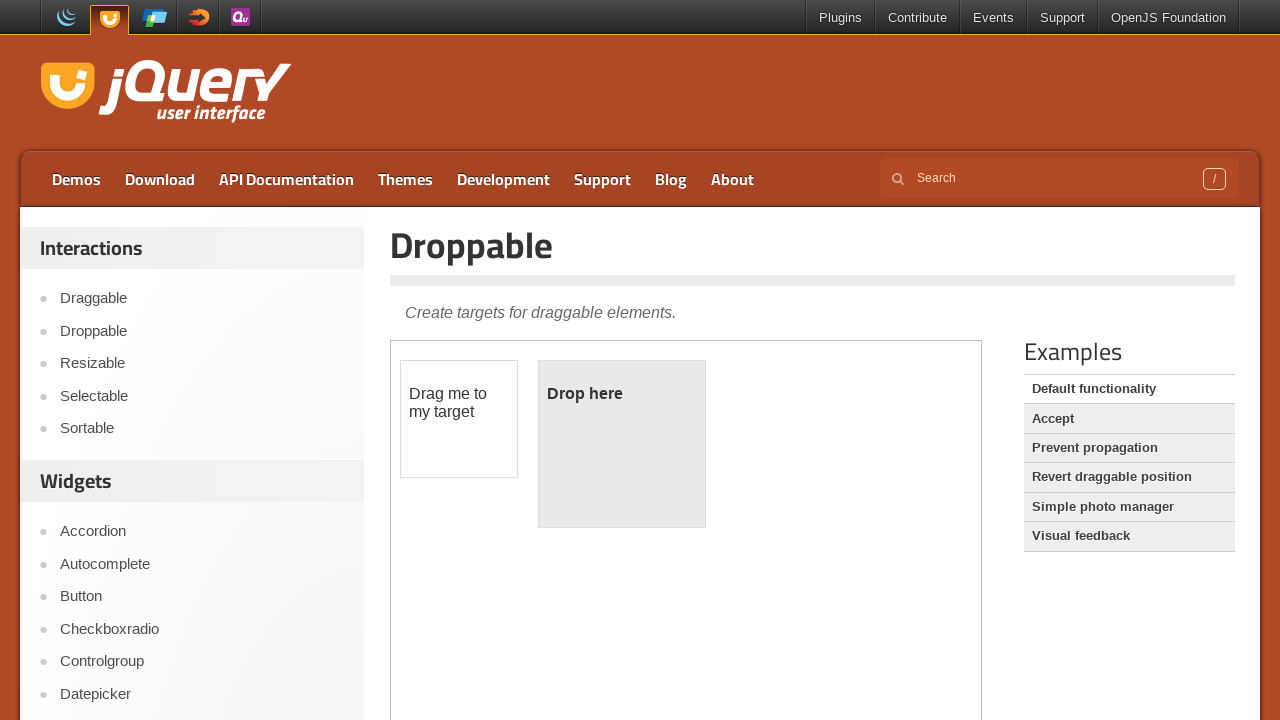

Navigated to jQuery UI droppable demo page
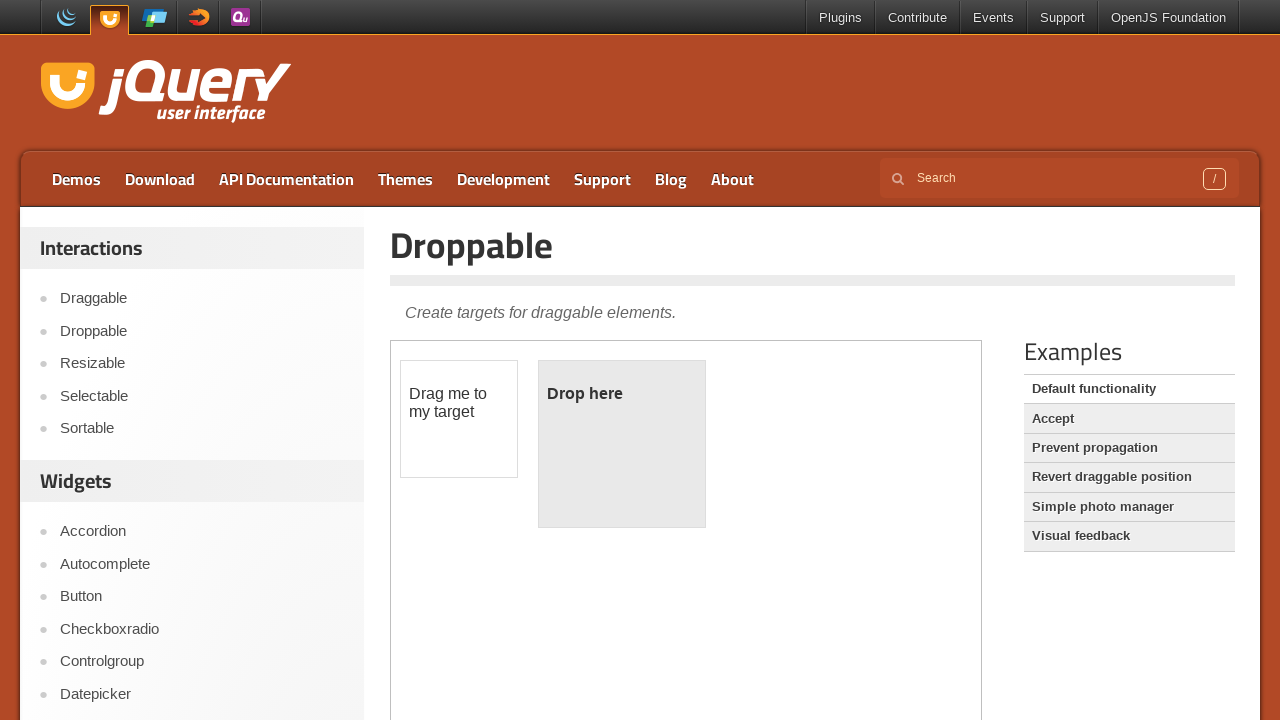

Located the demo iframe
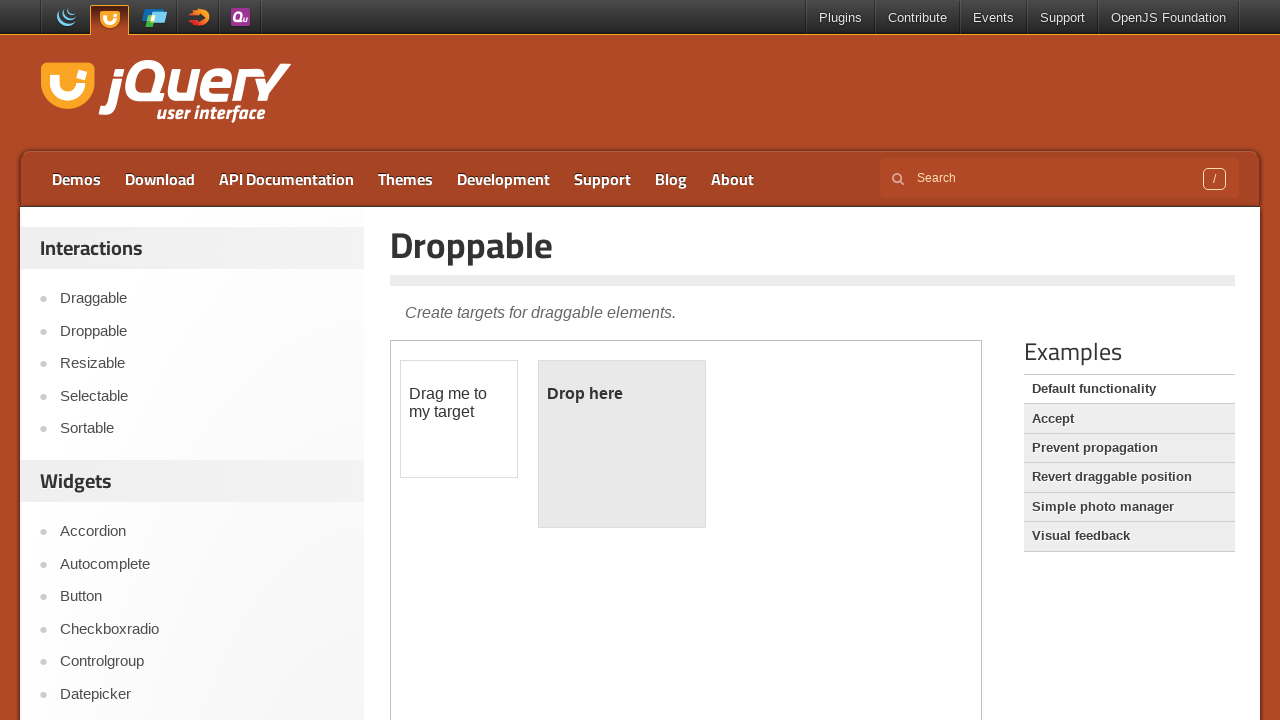

Located the draggable element
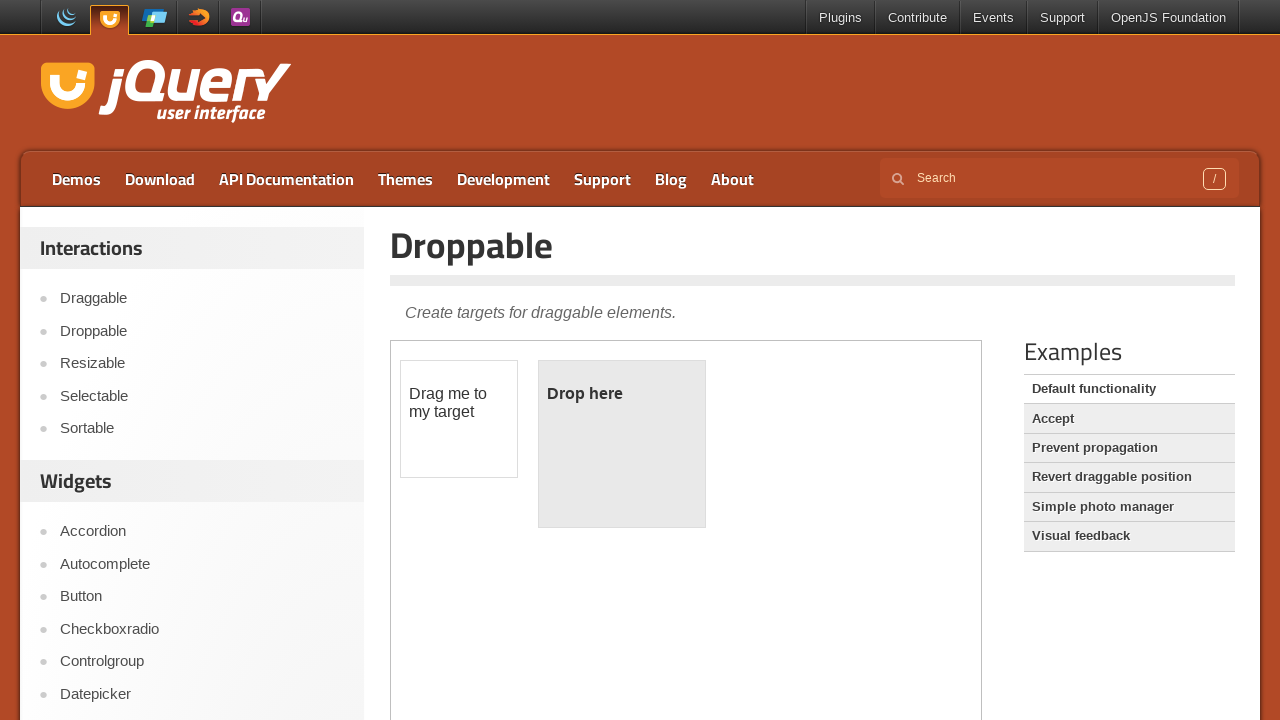

Located the droppable target element
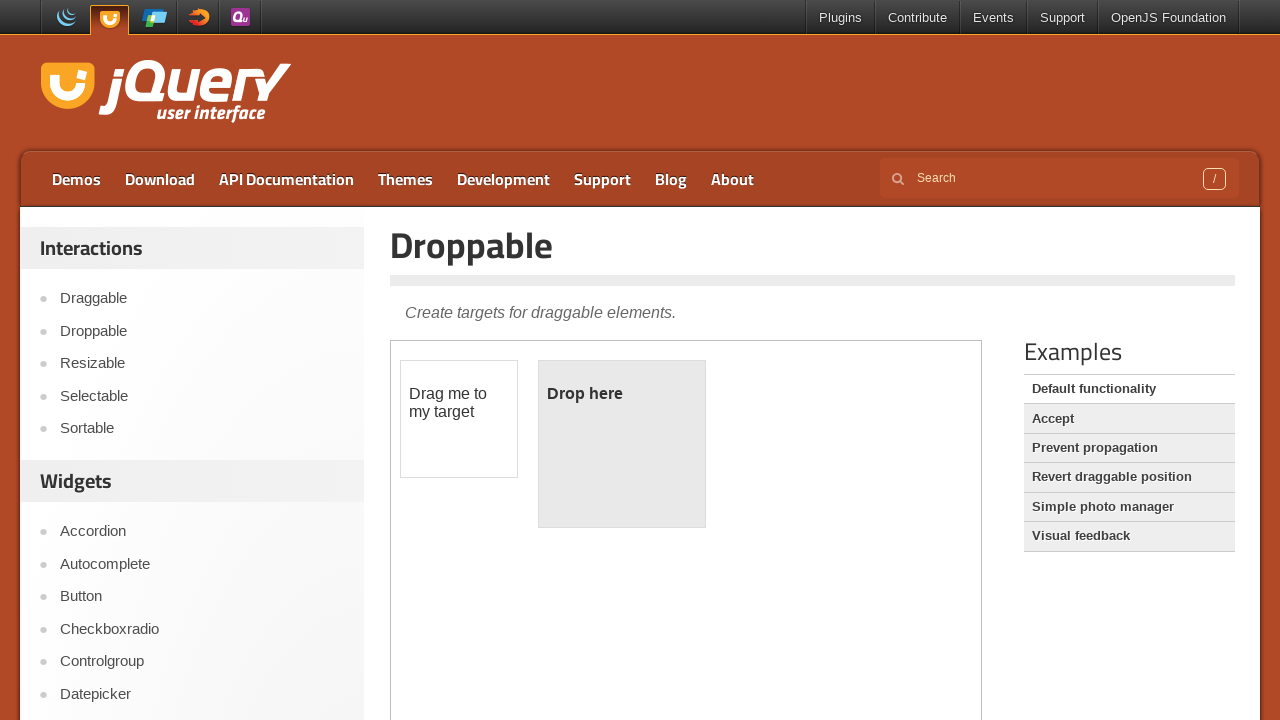

Dragged the draggable element to the droppable target at (622, 444)
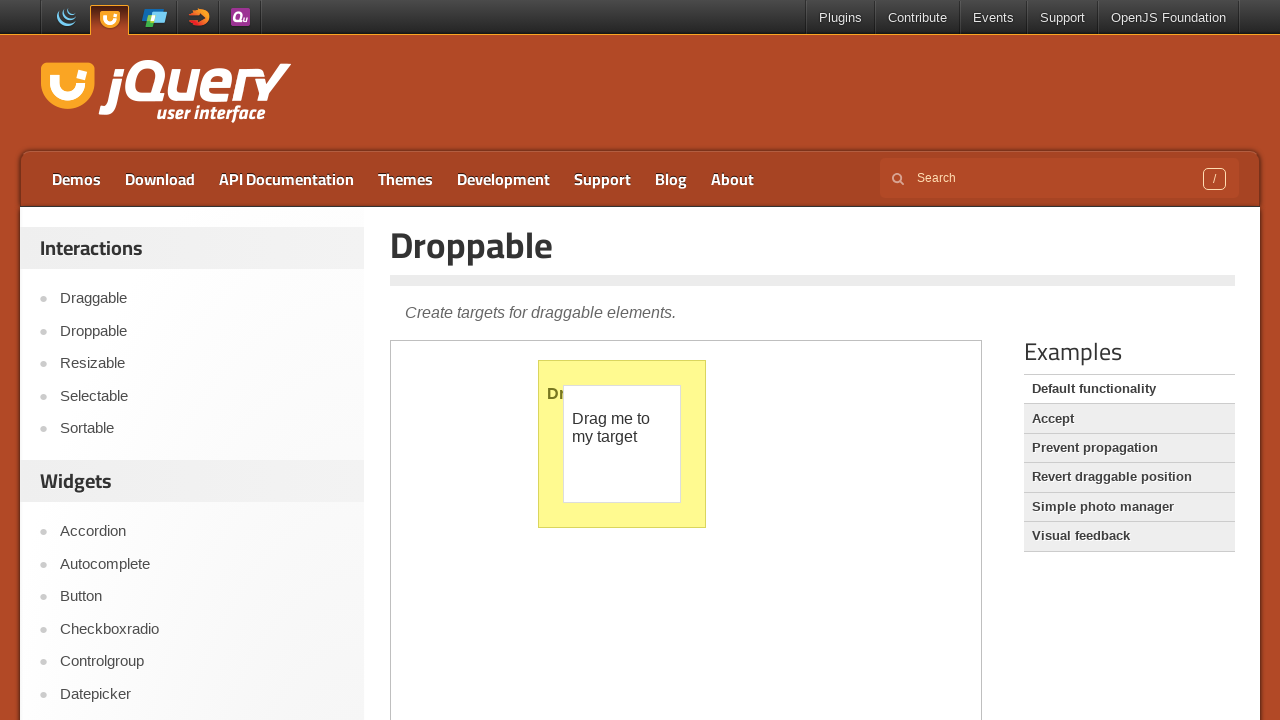

Waited for drag and drop animation to complete
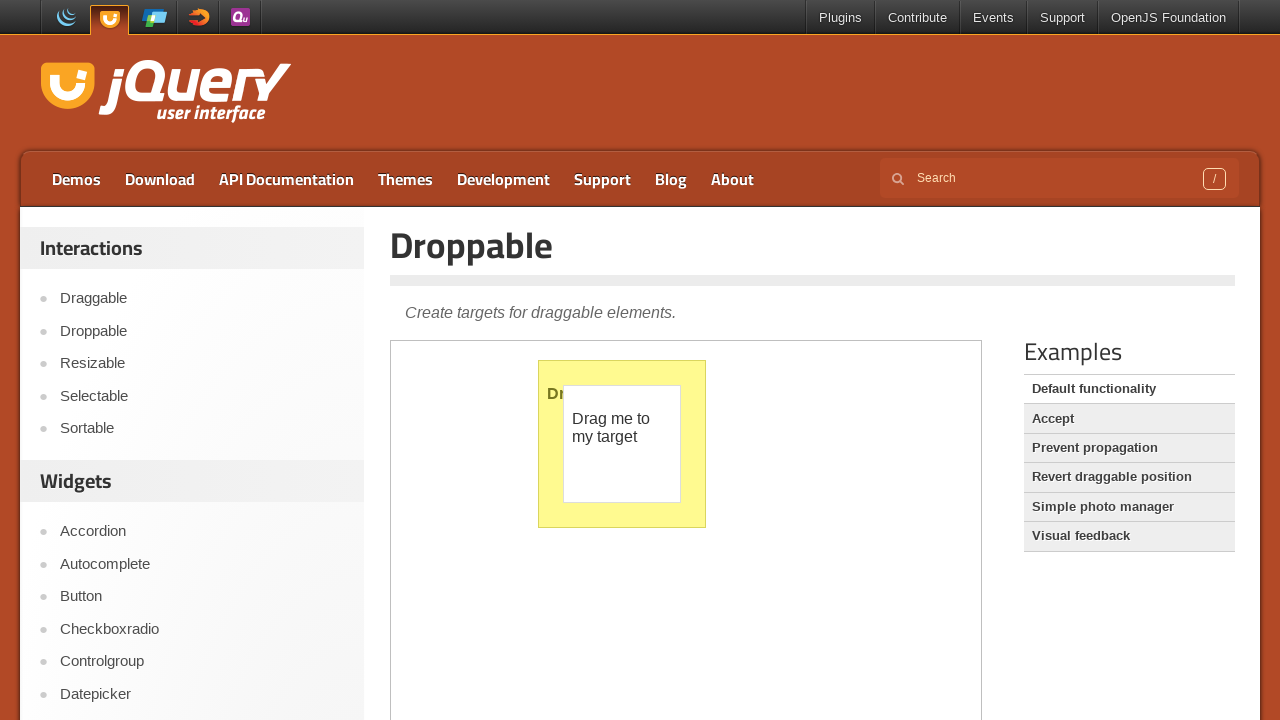

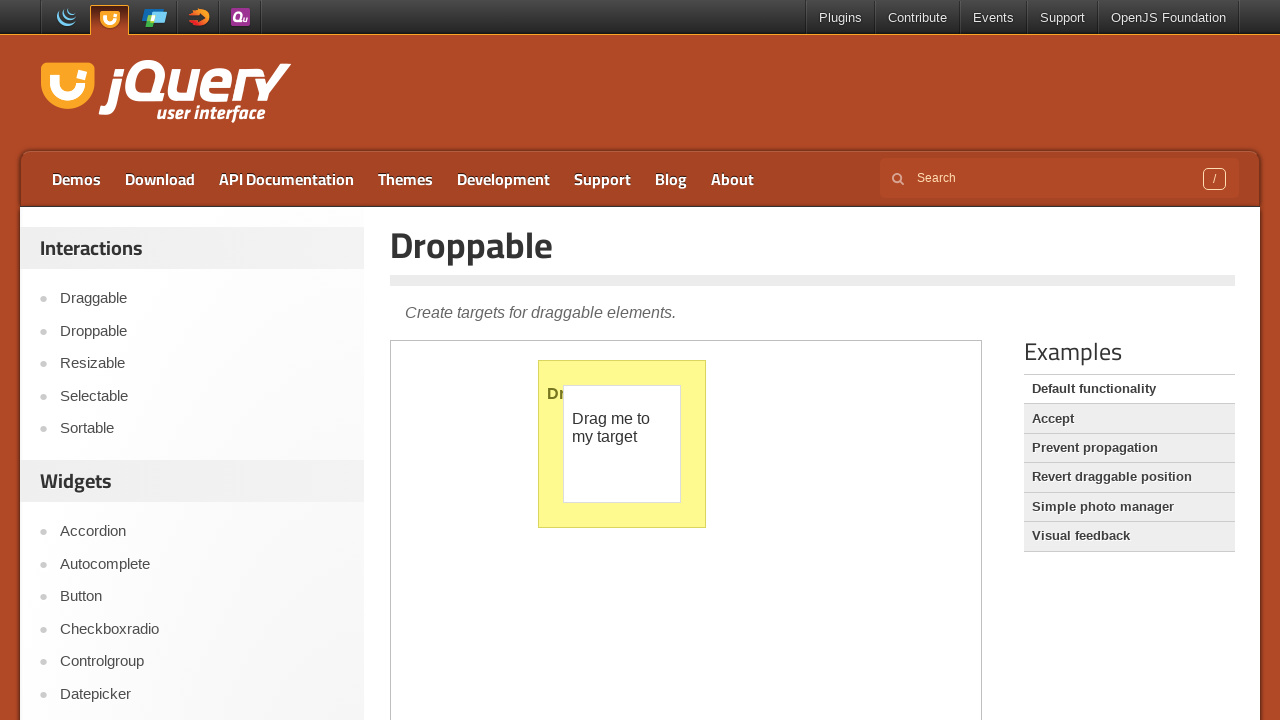